Tests that entering valid employee IDs displays the corresponding employee name and position by trying multiple ID values.

Starting URL: https://andreldev.github.io/Almoxarifado/

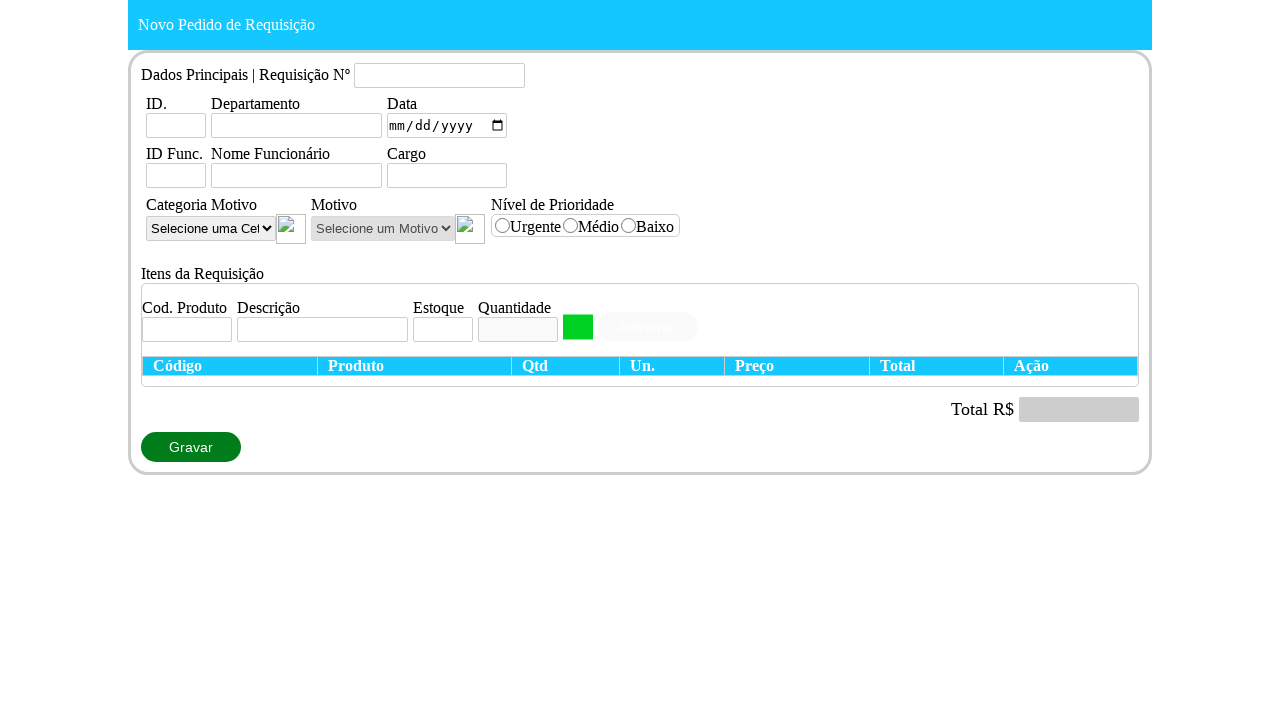

Set viewport size to 1360x720
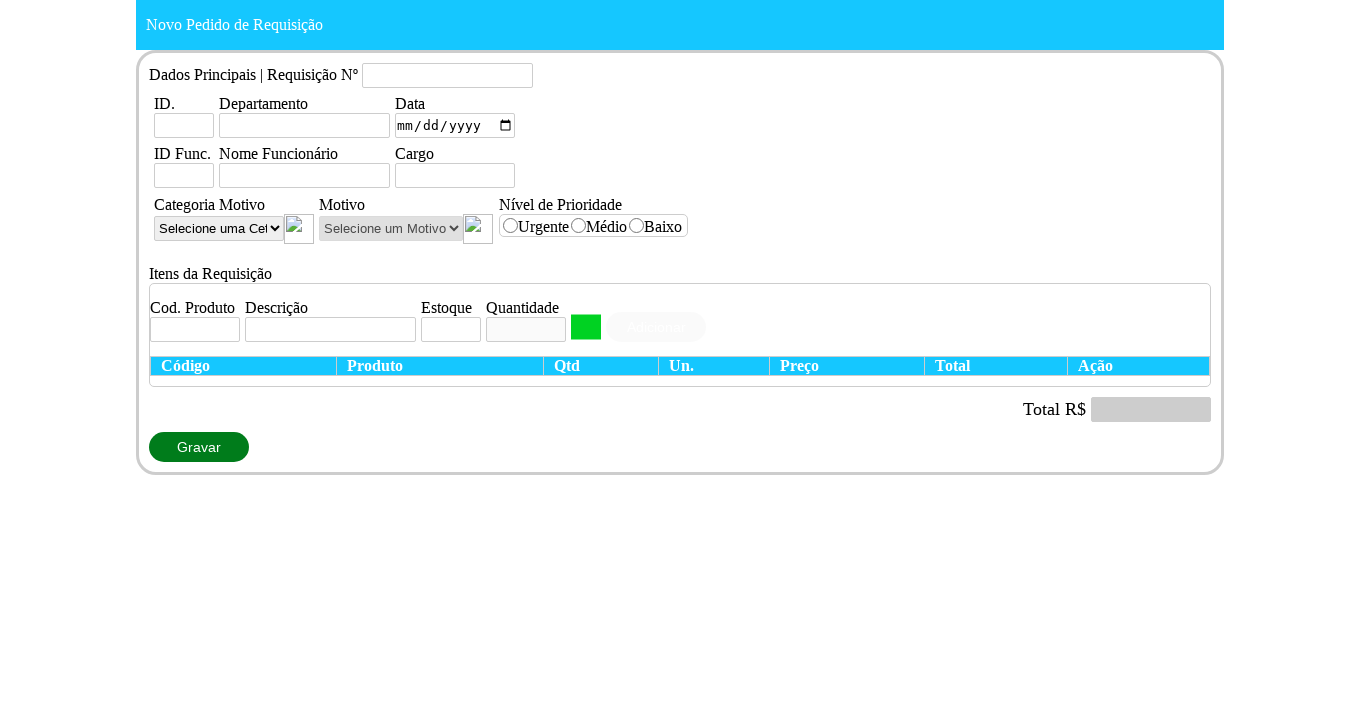

Clicked employee ID field at (184, 176) on #idFuncionario
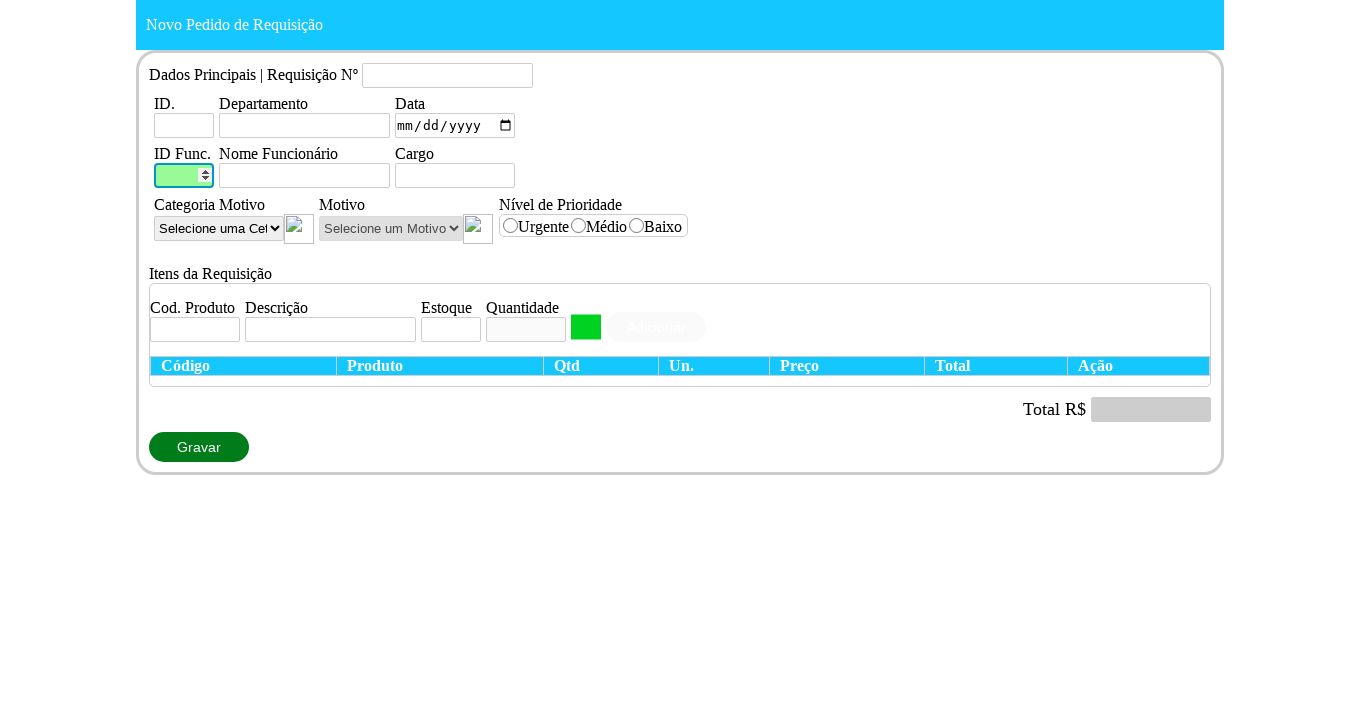

Entered employee ID '2' and verified name and position displayed on #idFuncionario
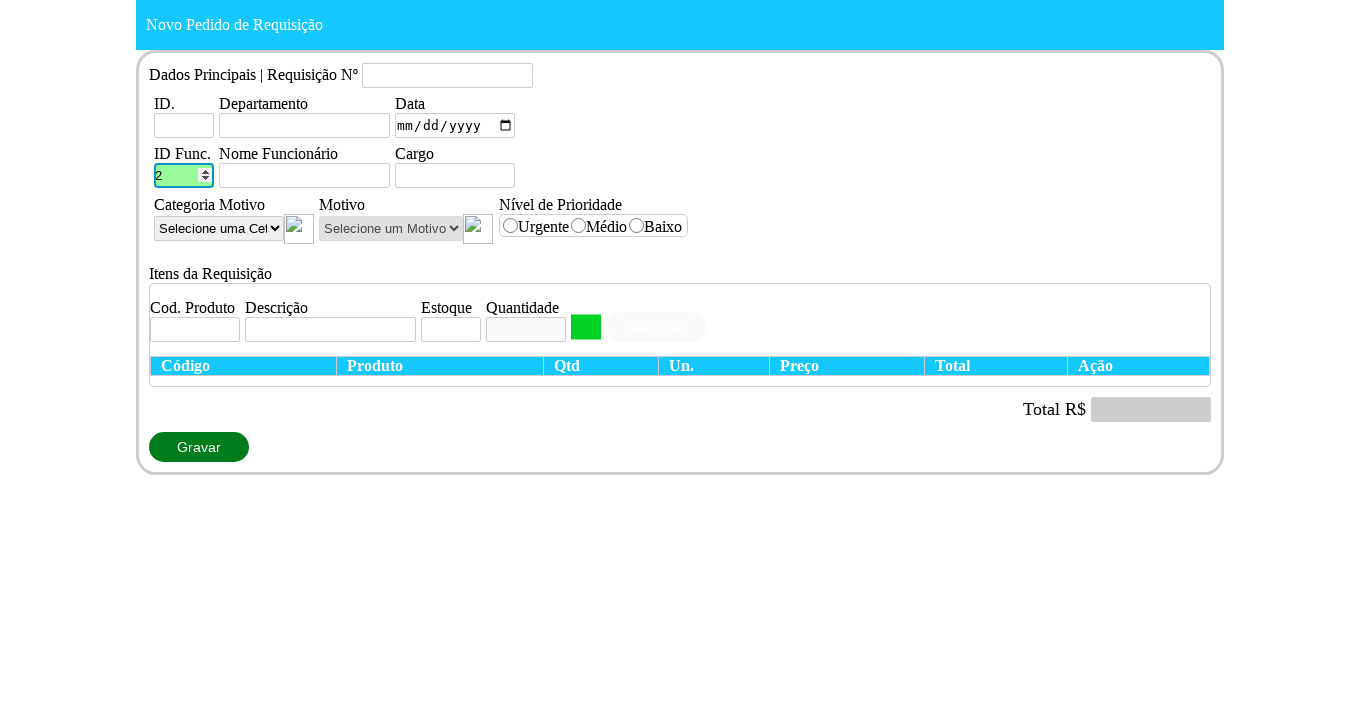

Clicked employee ID field at (184, 176) on #idFuncionario
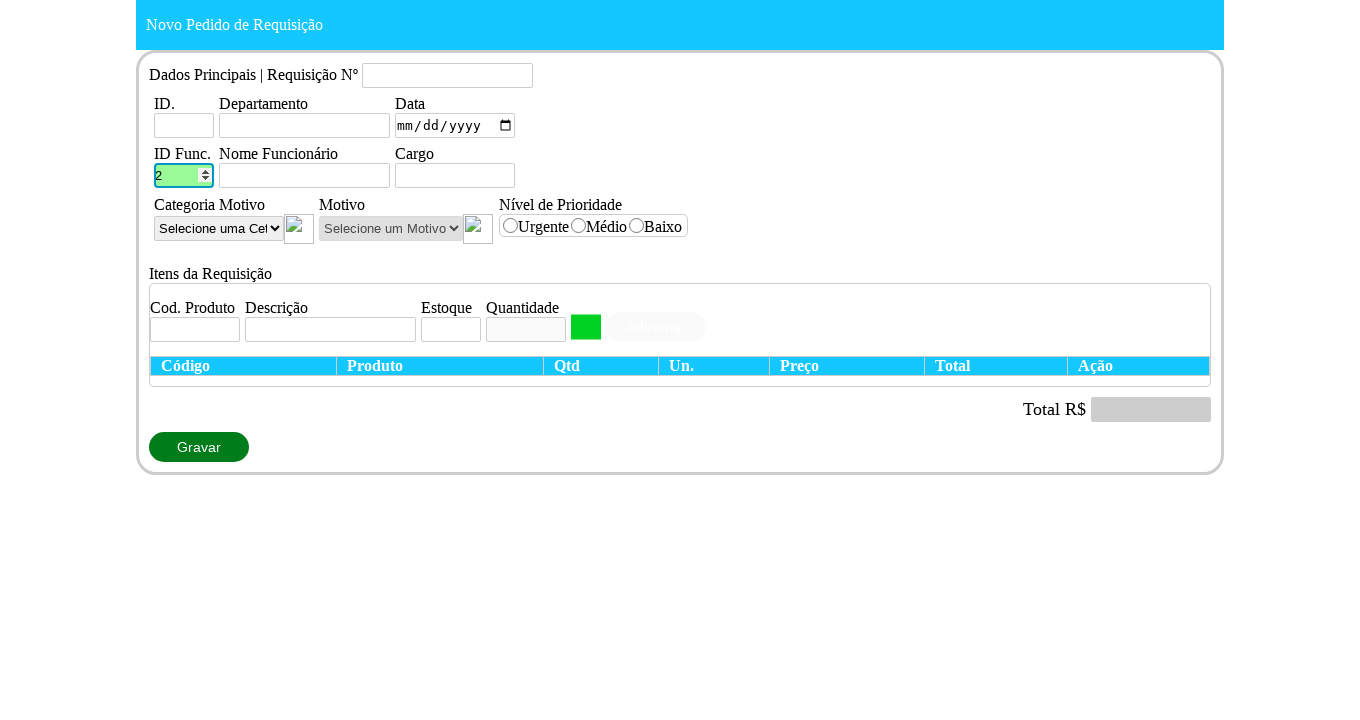

Entered employee ID '1' and verified name and position displayed on #idFuncionario
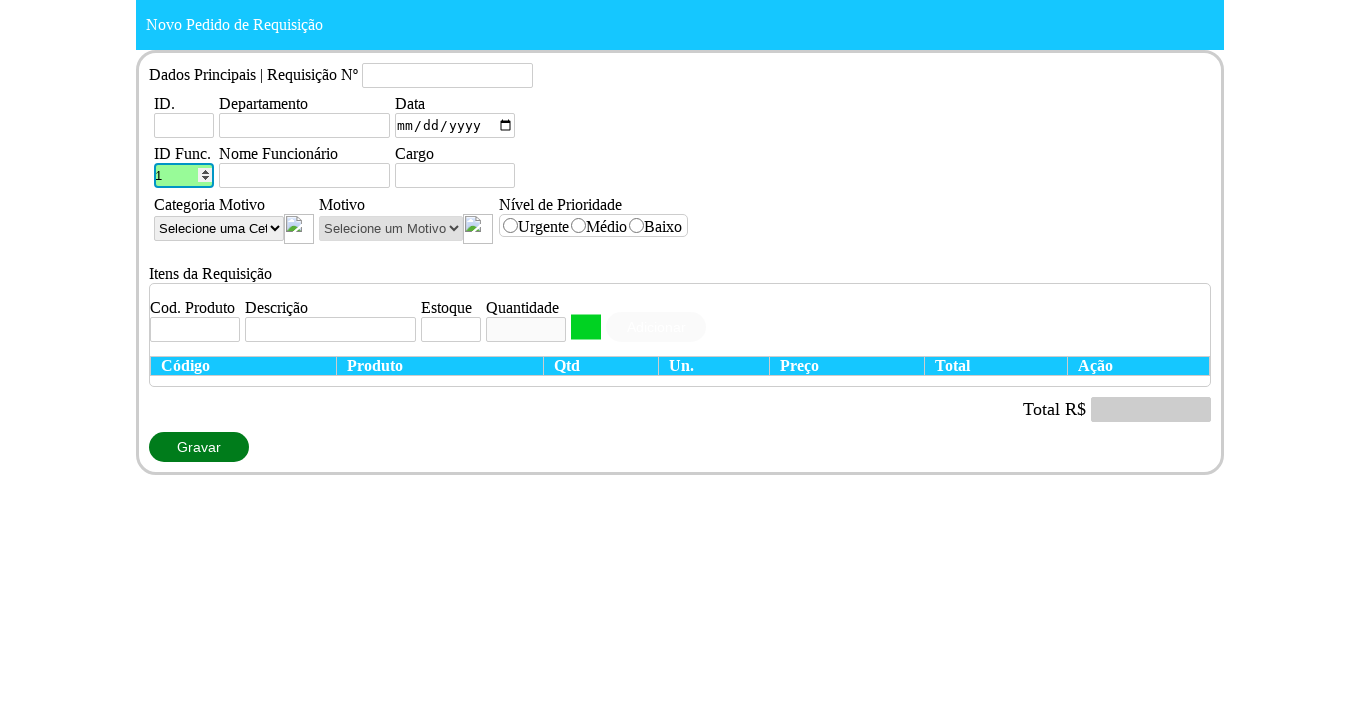

Clicked employee ID field at (184, 176) on #idFuncionario
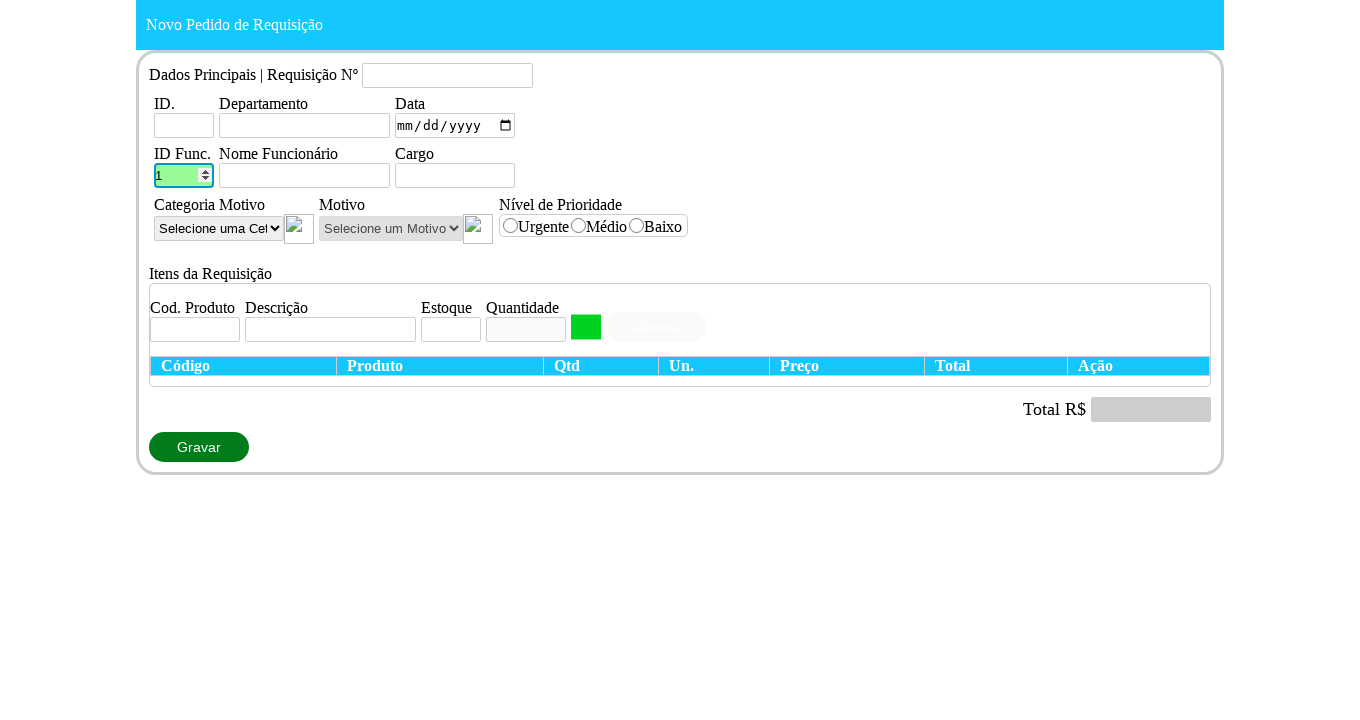

Clicked employee ID field again at (184, 176) on #idFuncionario
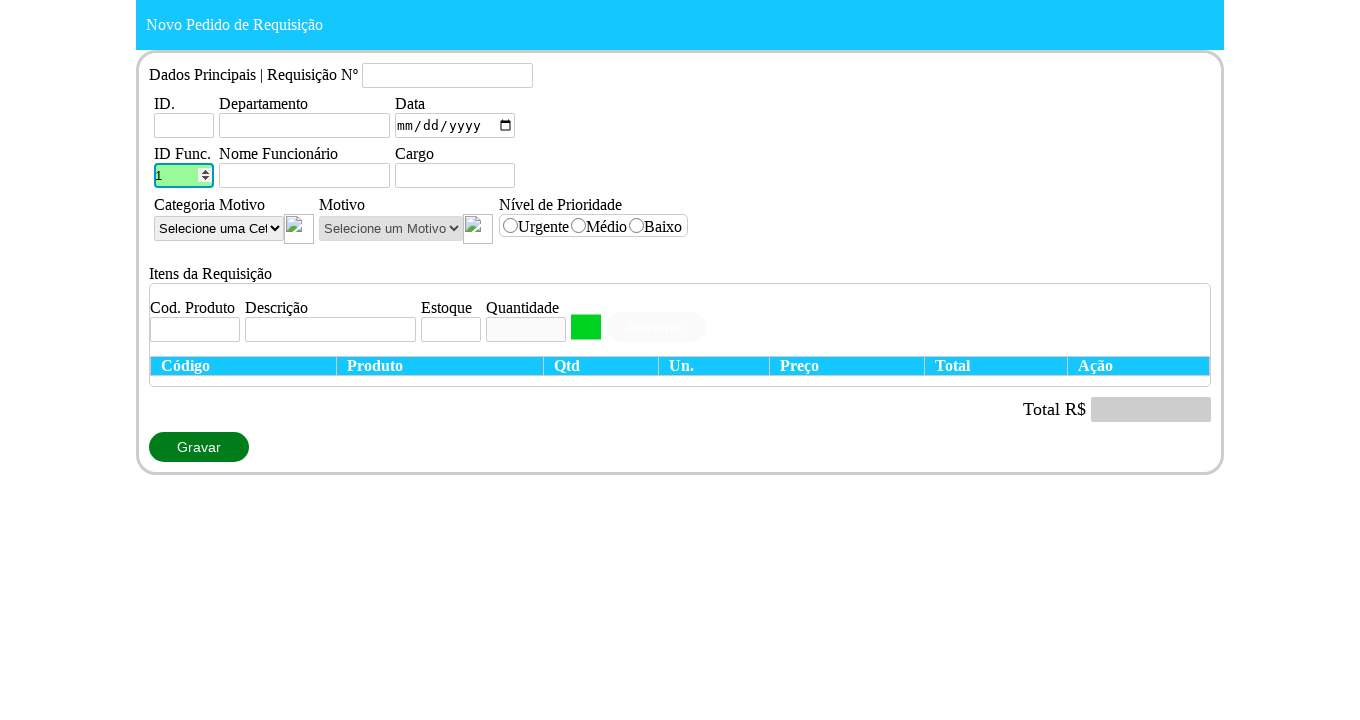

Entered employee ID '2' and verified name and position displayed on #idFuncionario
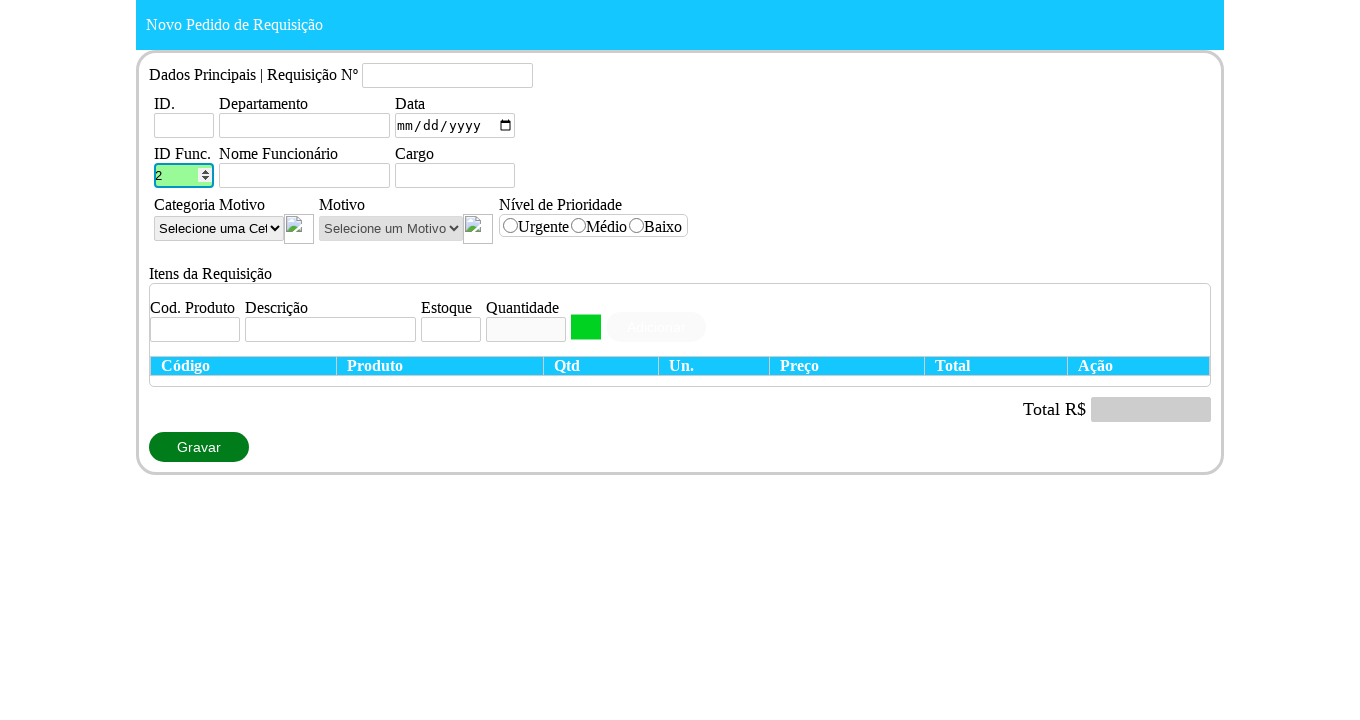

Clicked employee ID field at (184, 176) on #idFuncionario
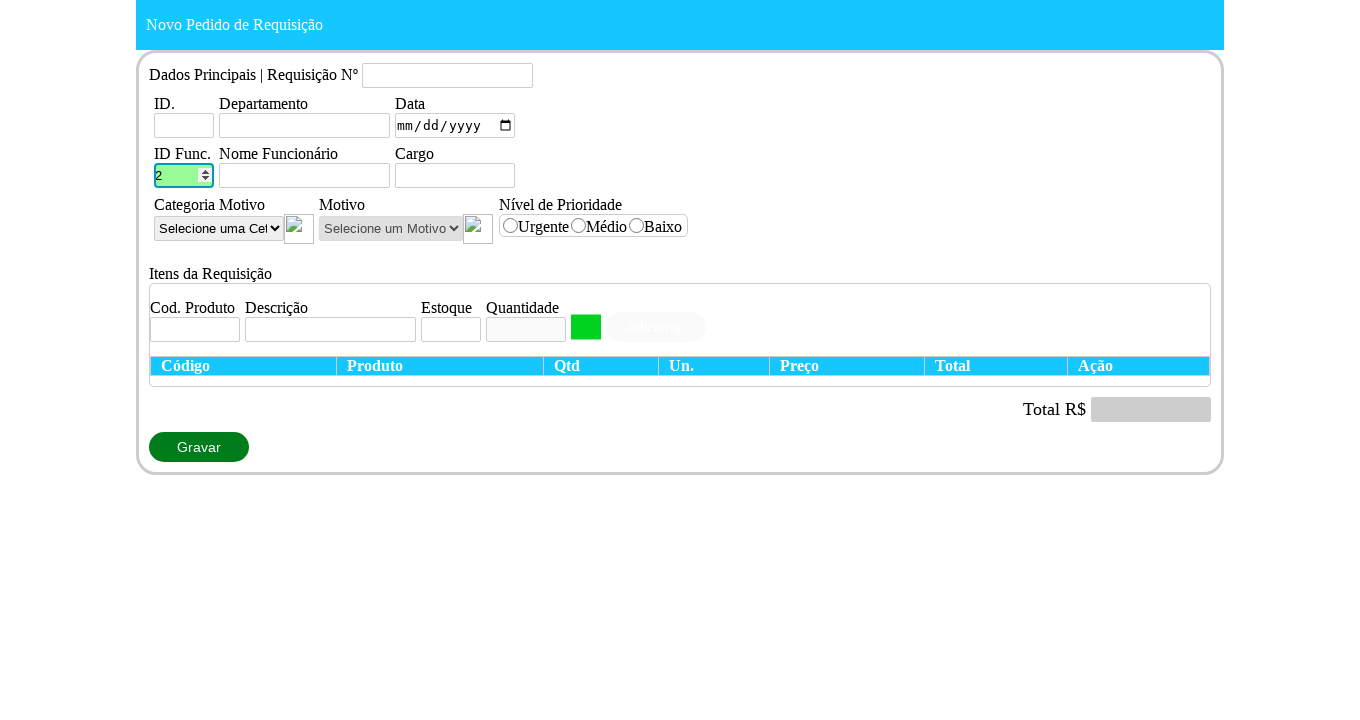

Entered employee ID '3' and verified name and position displayed on #idFuncionario
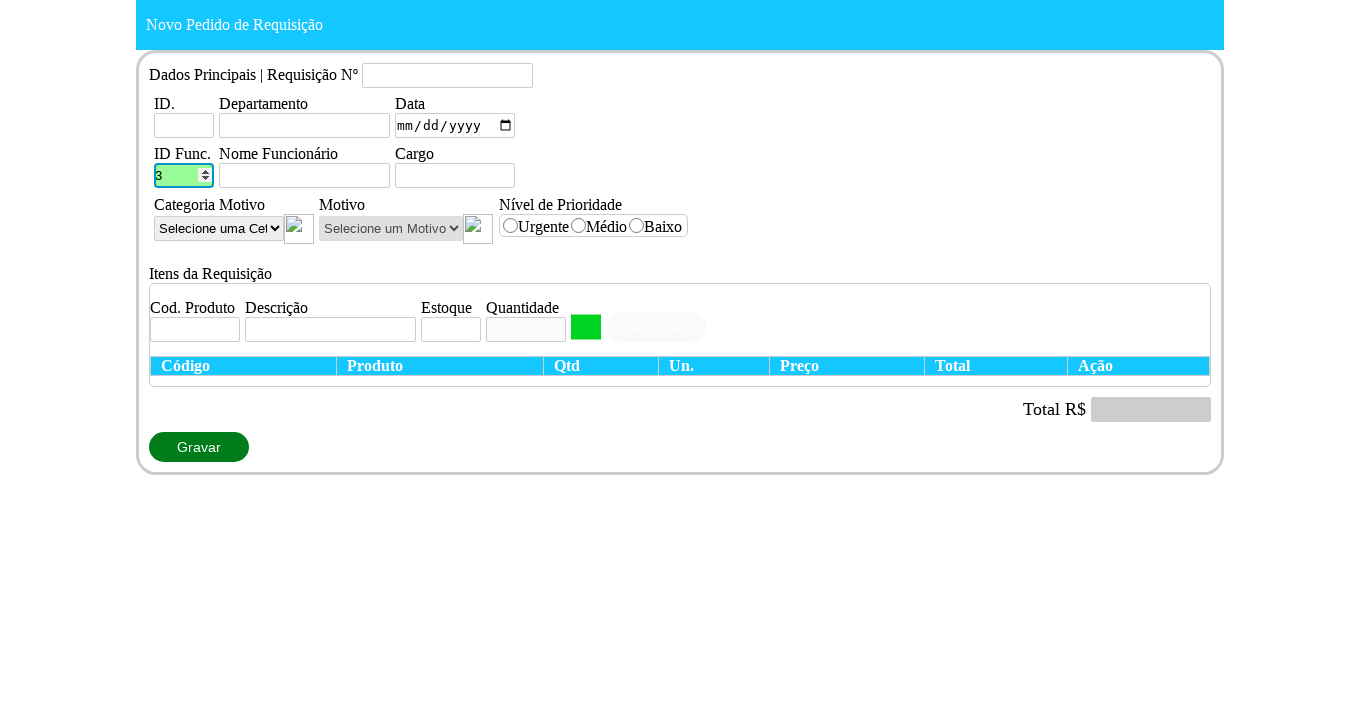

Clicked employee ID field at (184, 176) on #idFuncionario
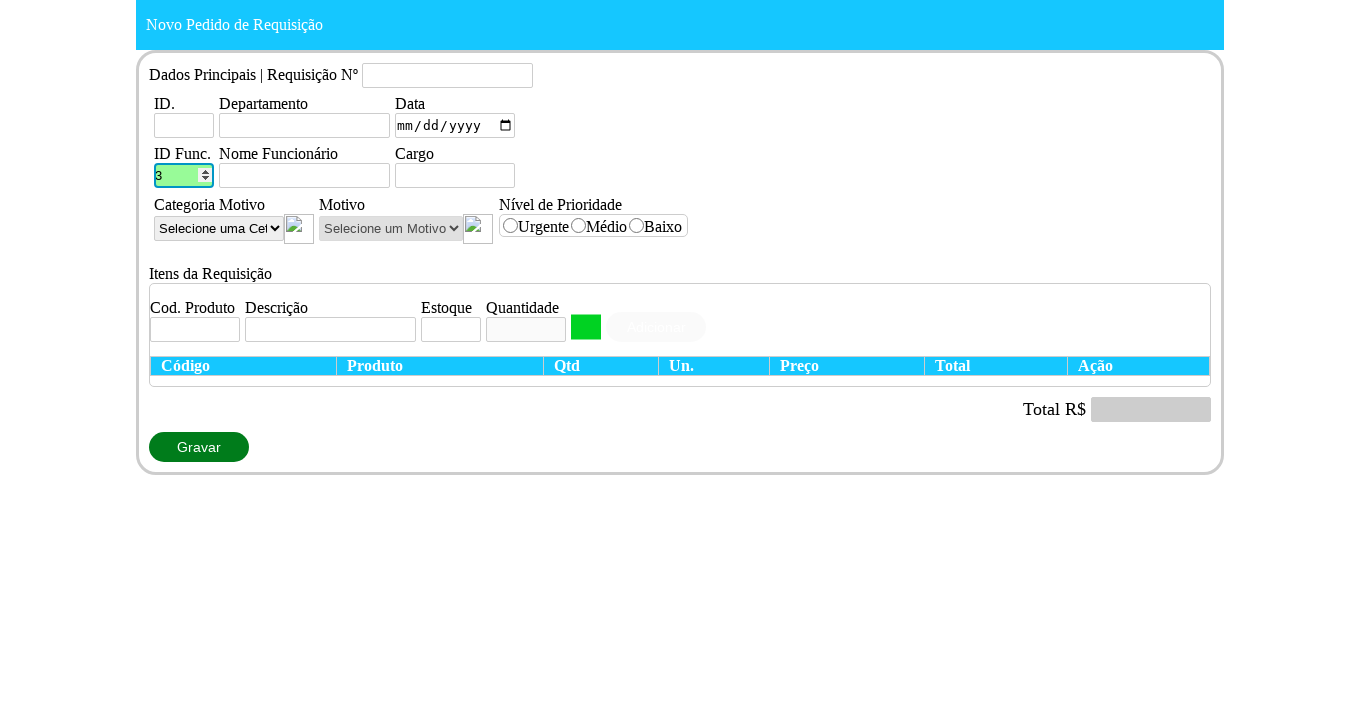

Double-clicked employee ID field to select all text at (184, 176) on #idFuncionario
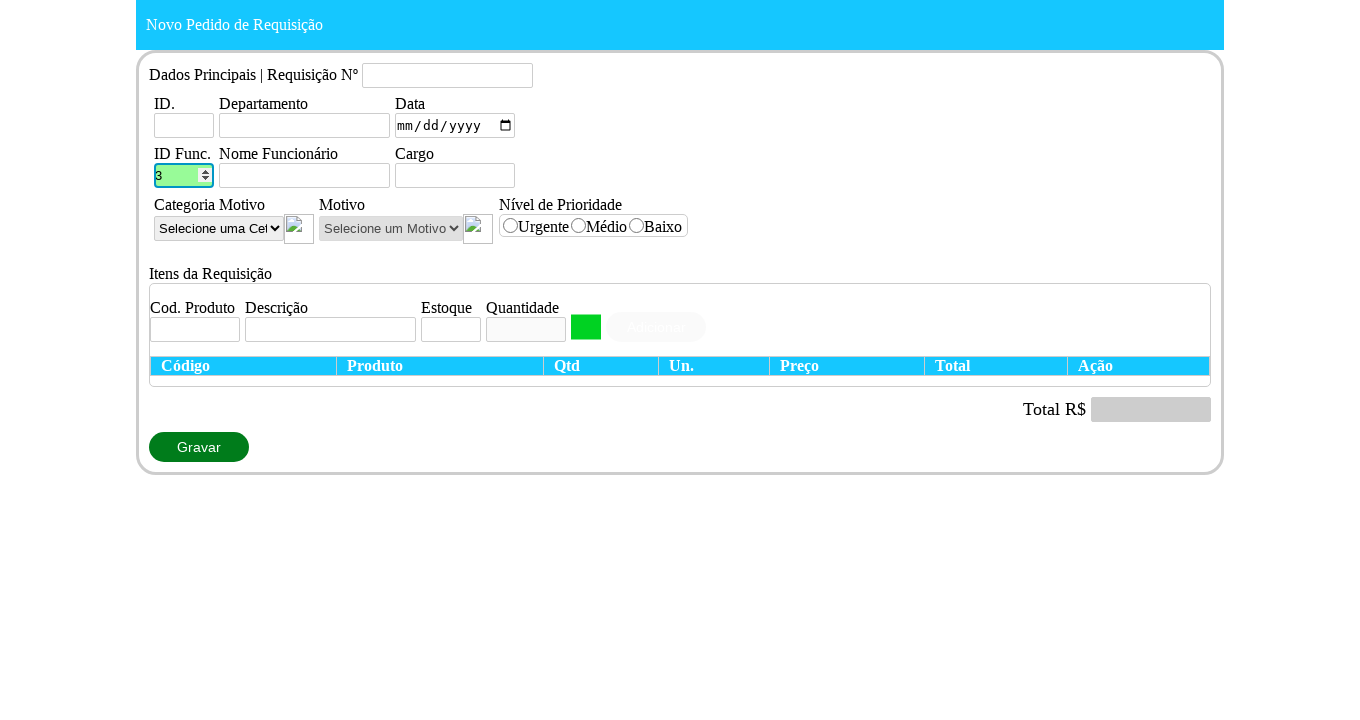

Entered employee ID '2' and verified name and position displayed on #idFuncionario
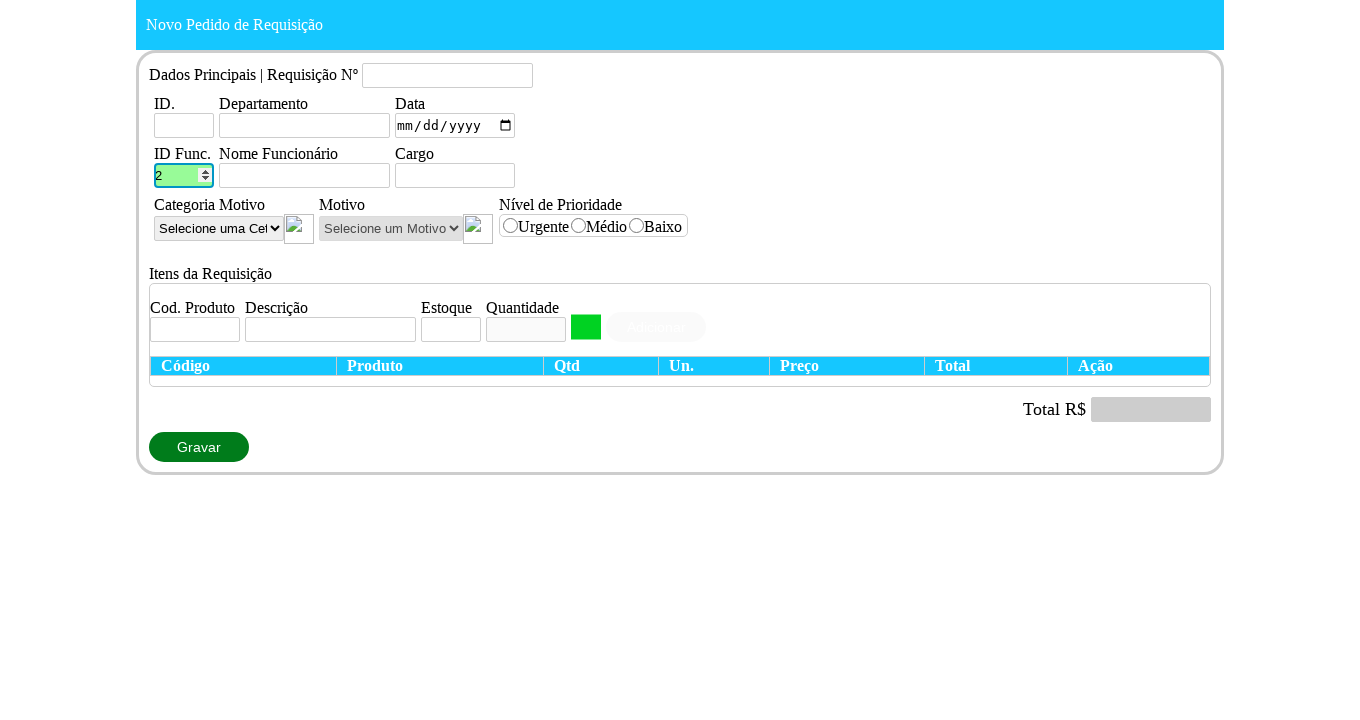

Clicked employee ID field at (184, 176) on #idFuncionario
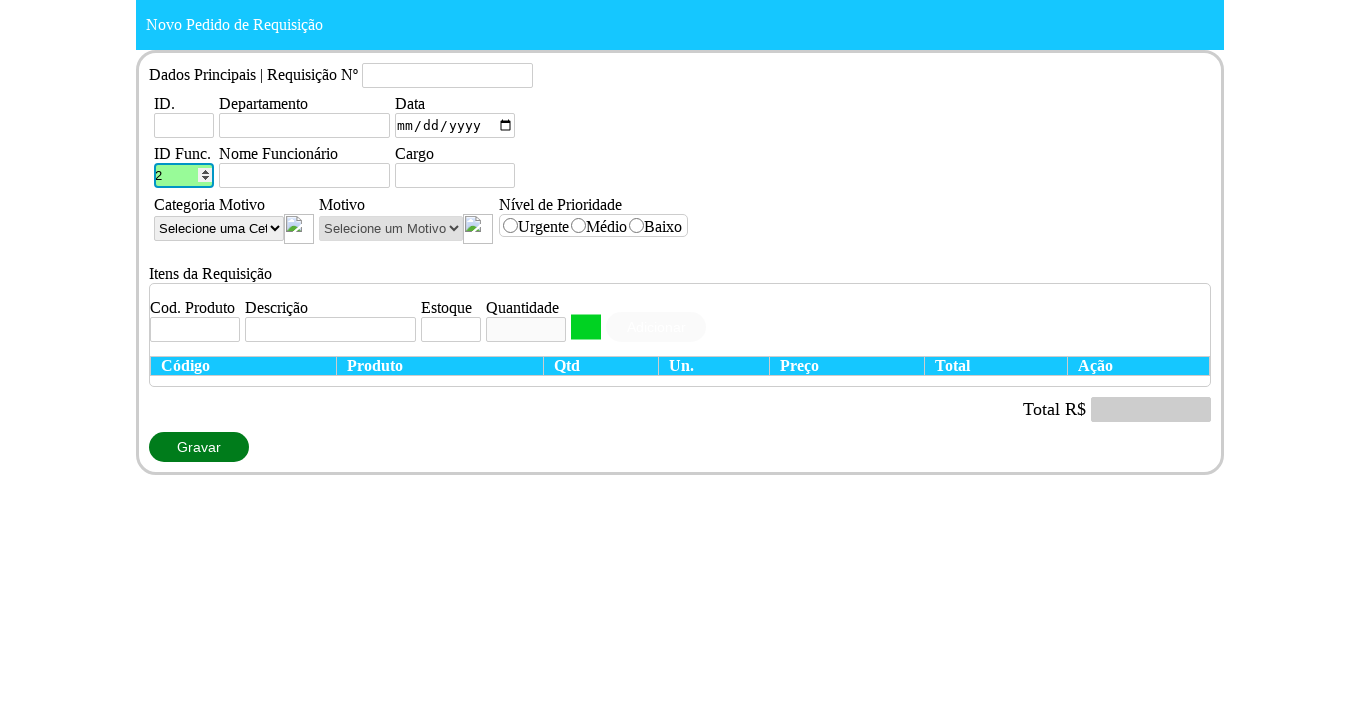

Entered employee ID '1' and verified name and position displayed on #idFuncionario
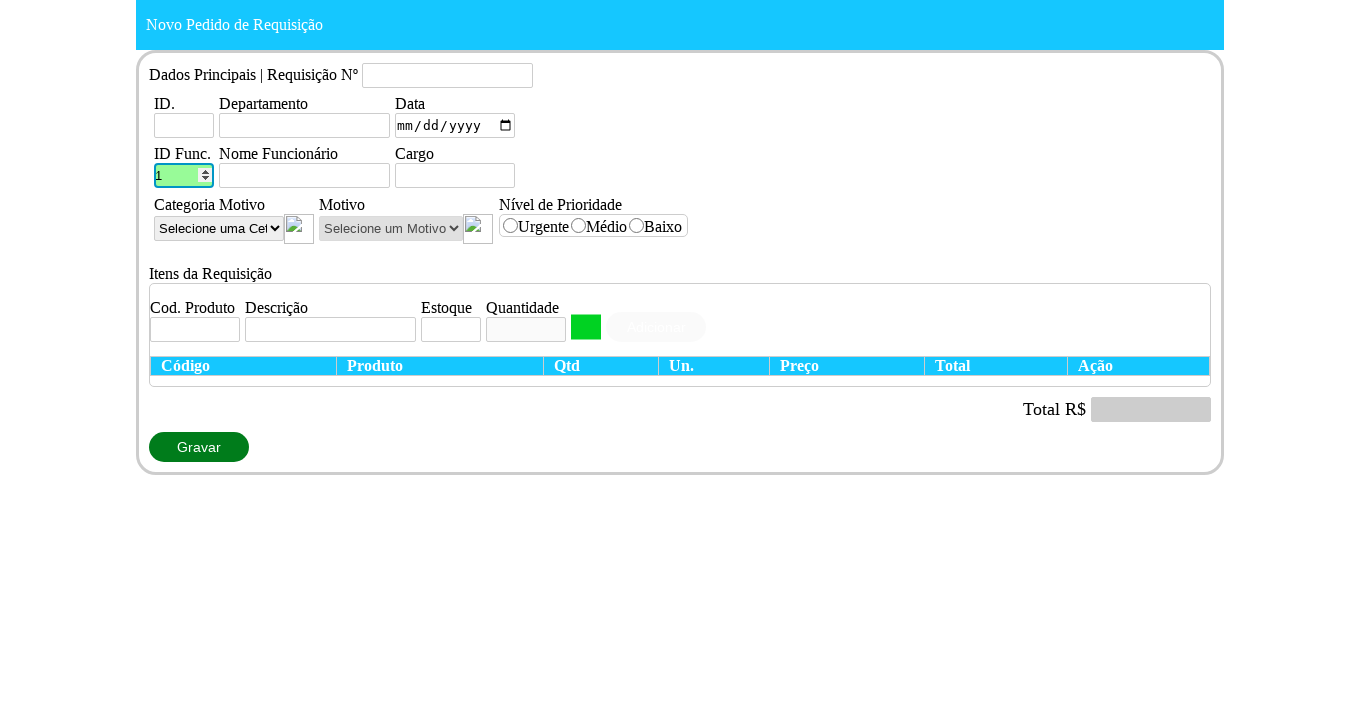

Clicked employee ID field at (184, 176) on #idFuncionario
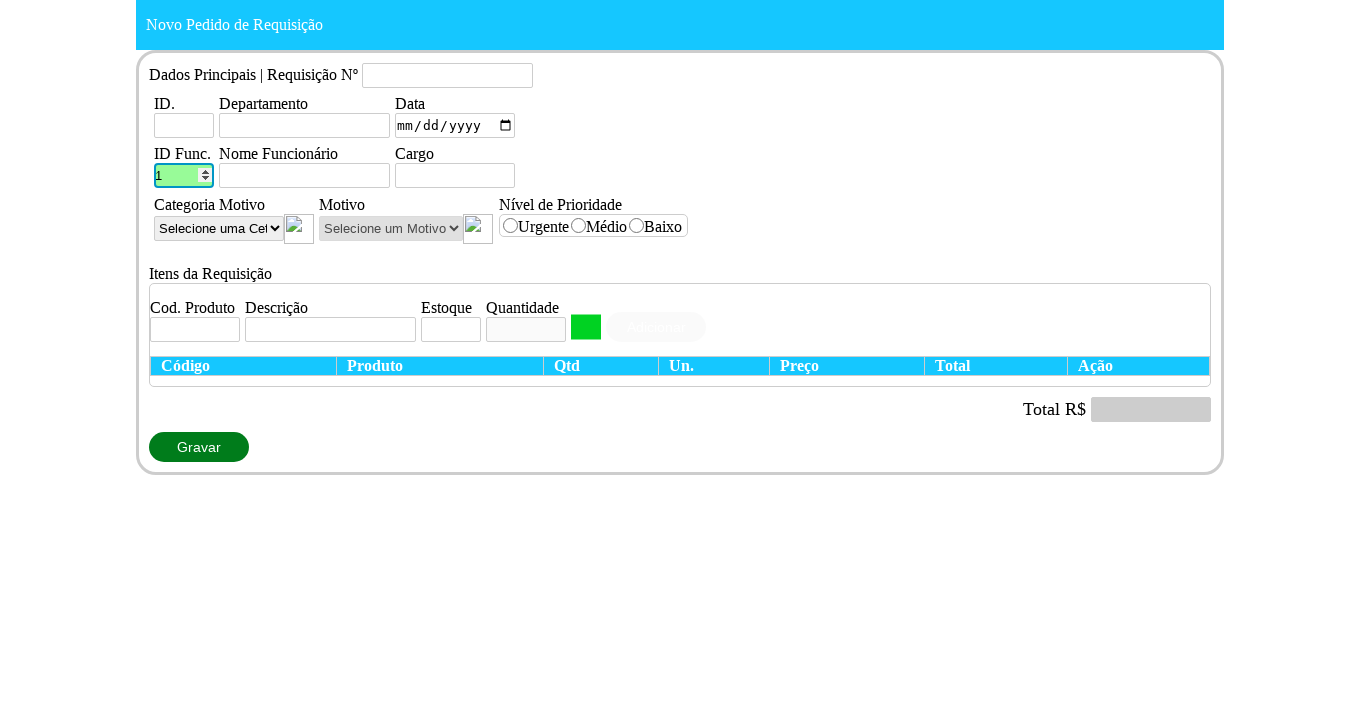

Double-clicked employee ID field to select all text at (184, 176) on #idFuncionario
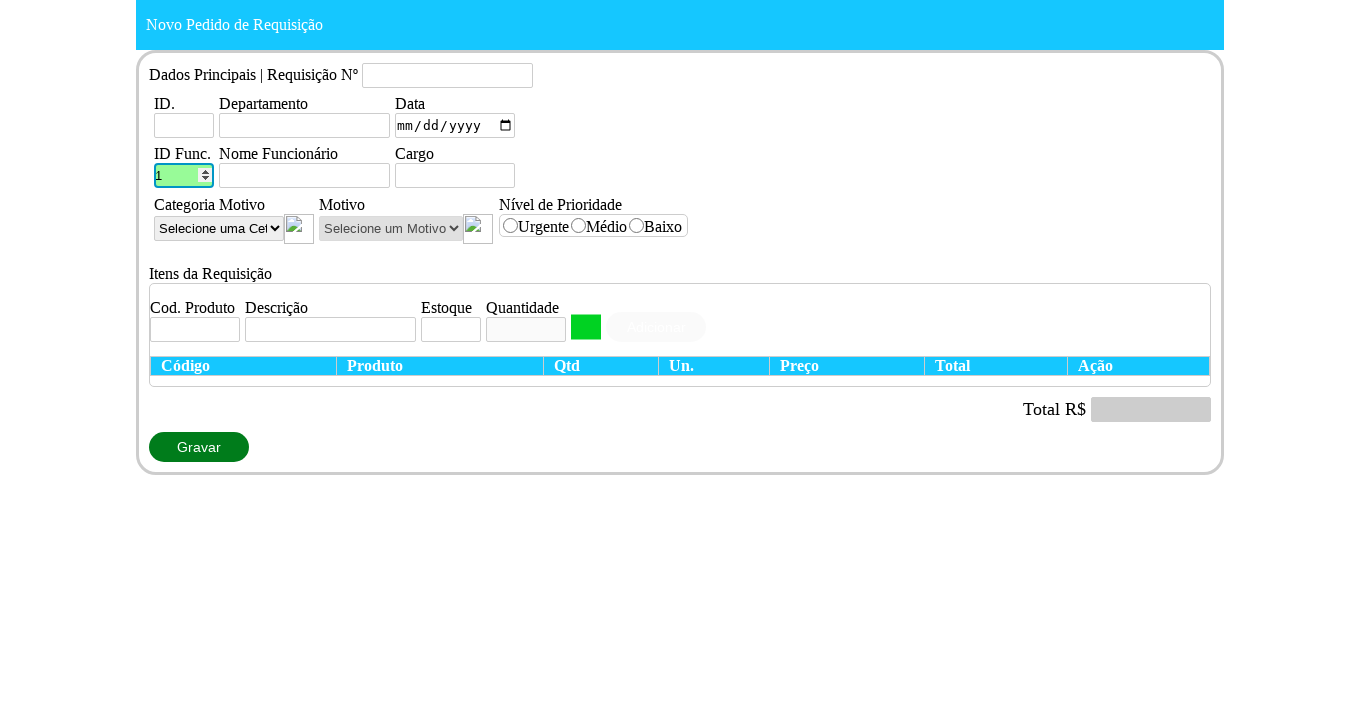

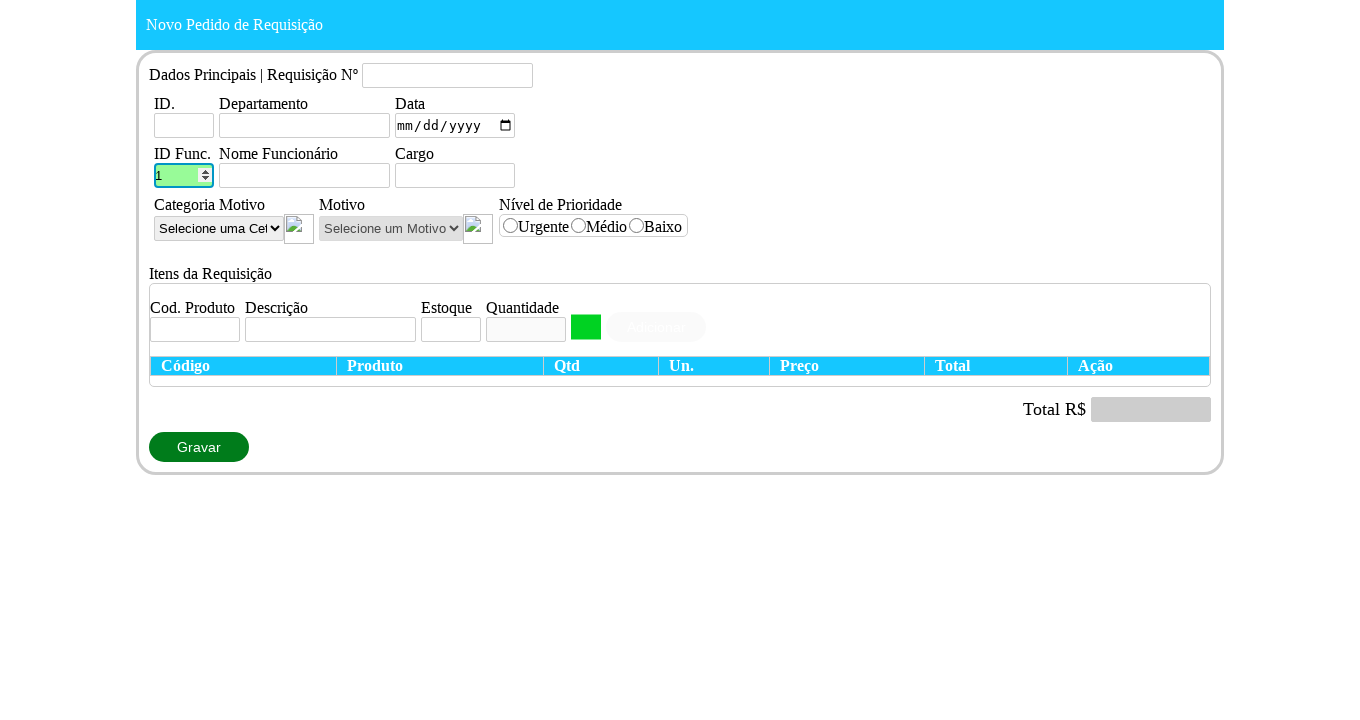